Tests dropdown selection functionality by selecting an option from a static dropdown menu using its value attribute

Starting URL: https://the-internet.herokuapp.com/dropdown

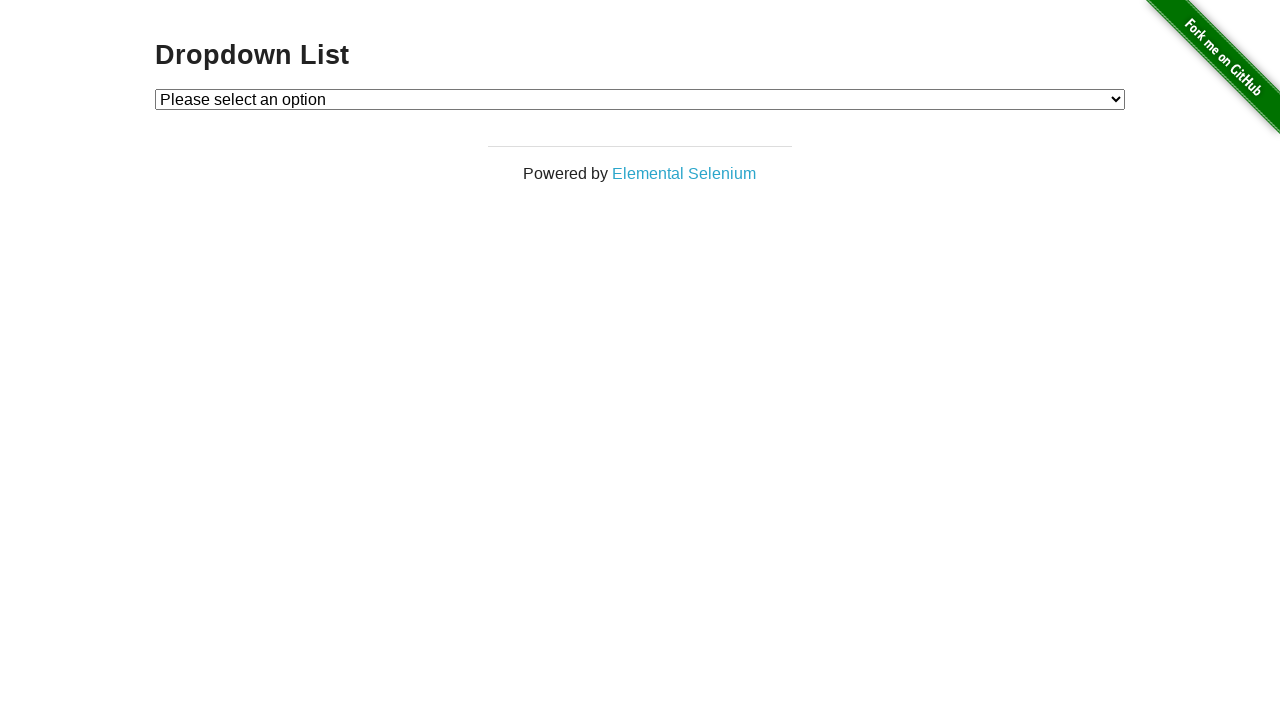

Navigated to dropdown test page
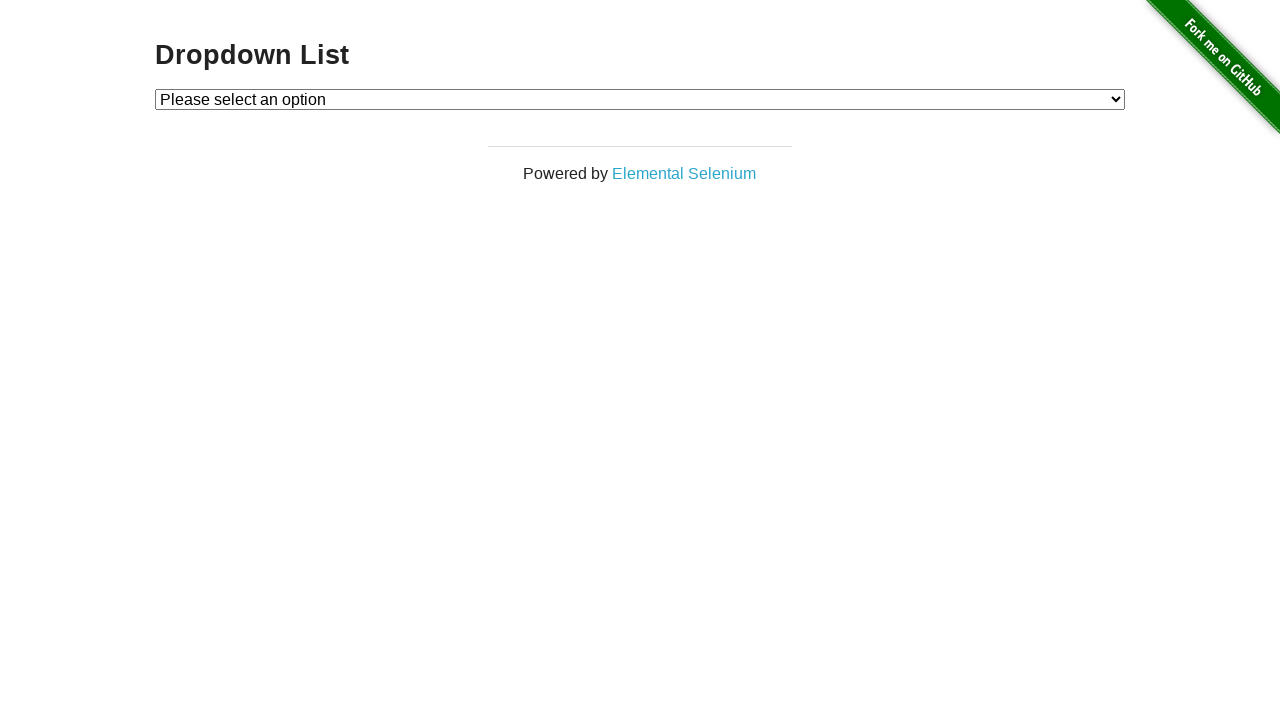

Selected option with value '2' from static dropdown menu on #dropdown
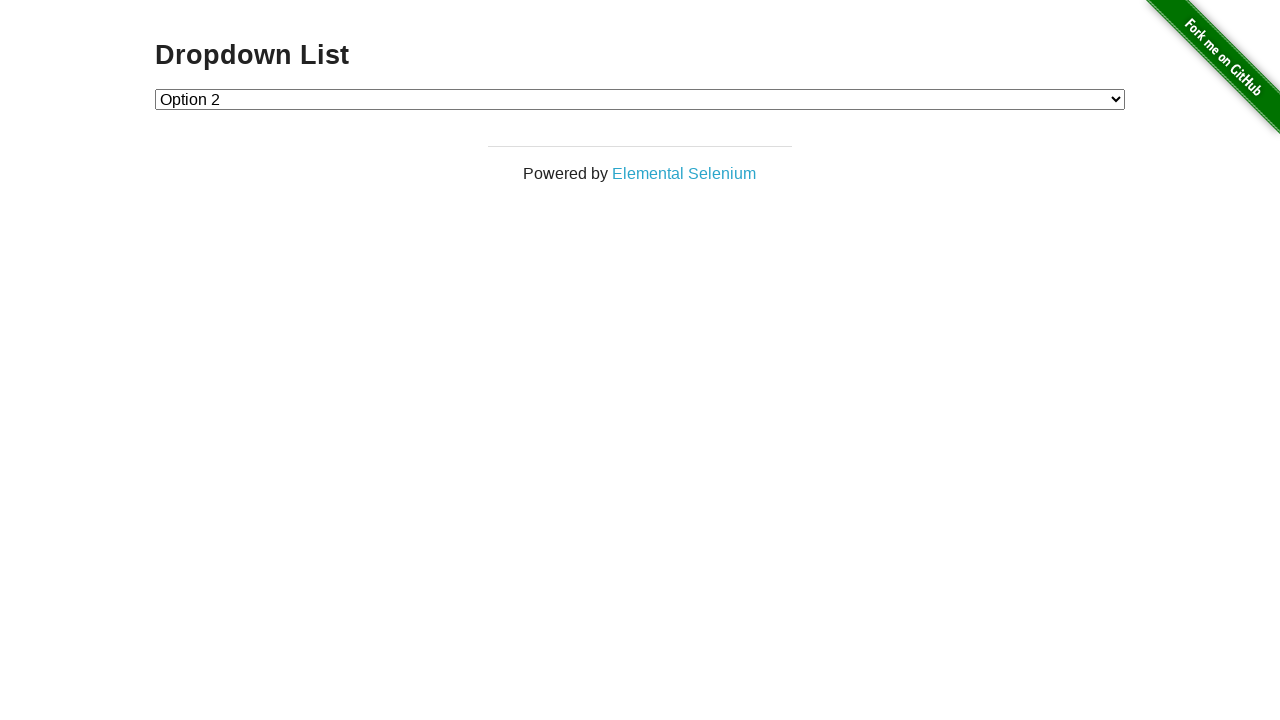

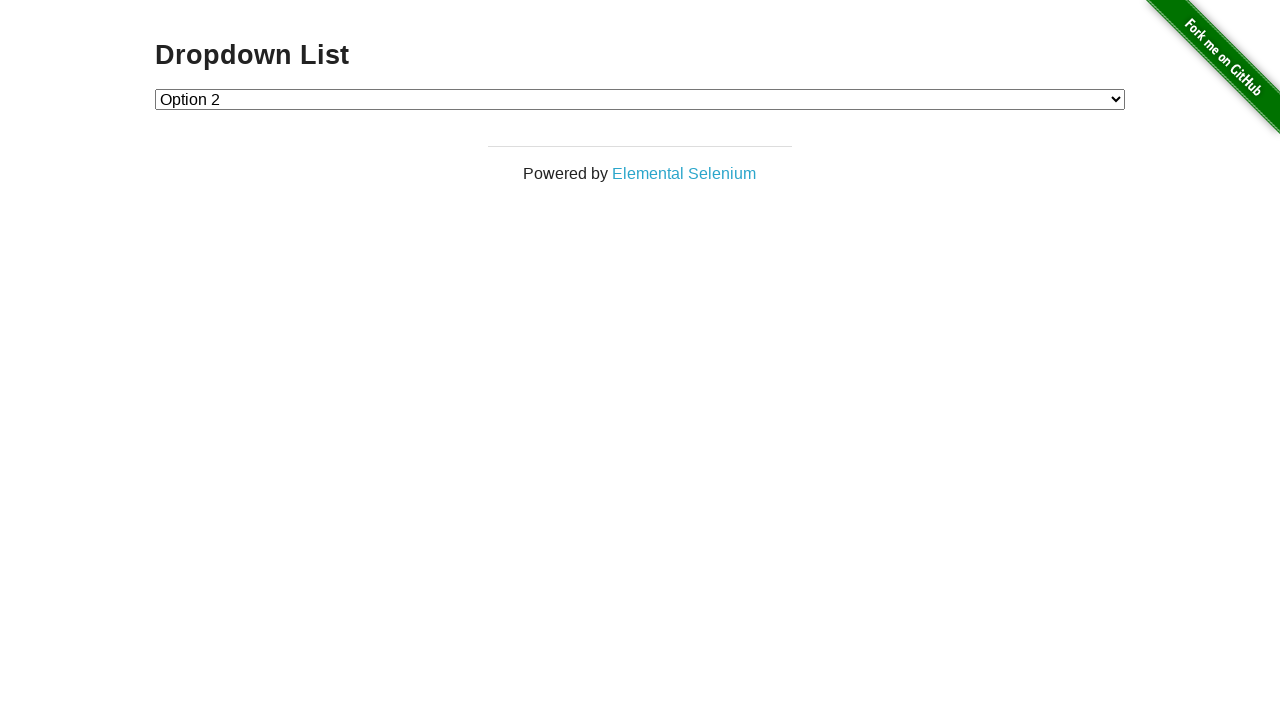